Tests window handling functionality by clicking buttons that open new browser windows and iterating through all opened windows

Starting URL: https://demoqa.com/browser-windows

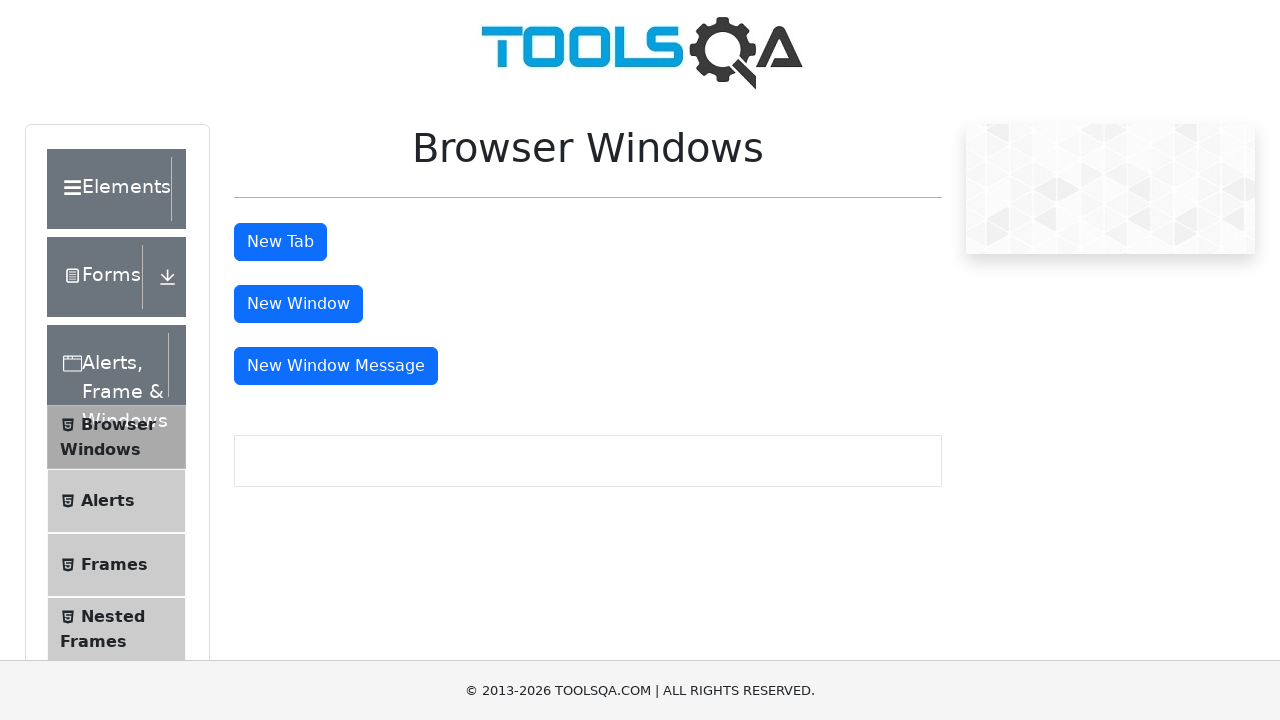

Clicked window button to open a new browser window at (298, 304) on #windowButton
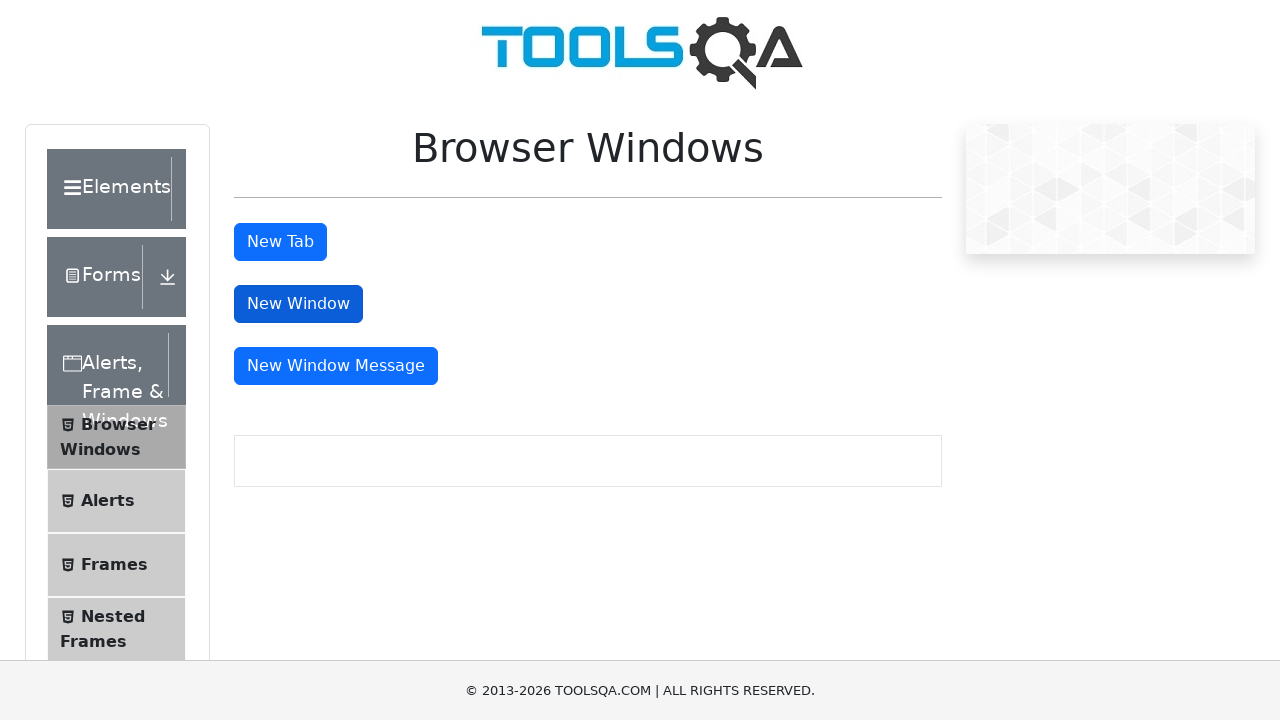

Located all primary button elements
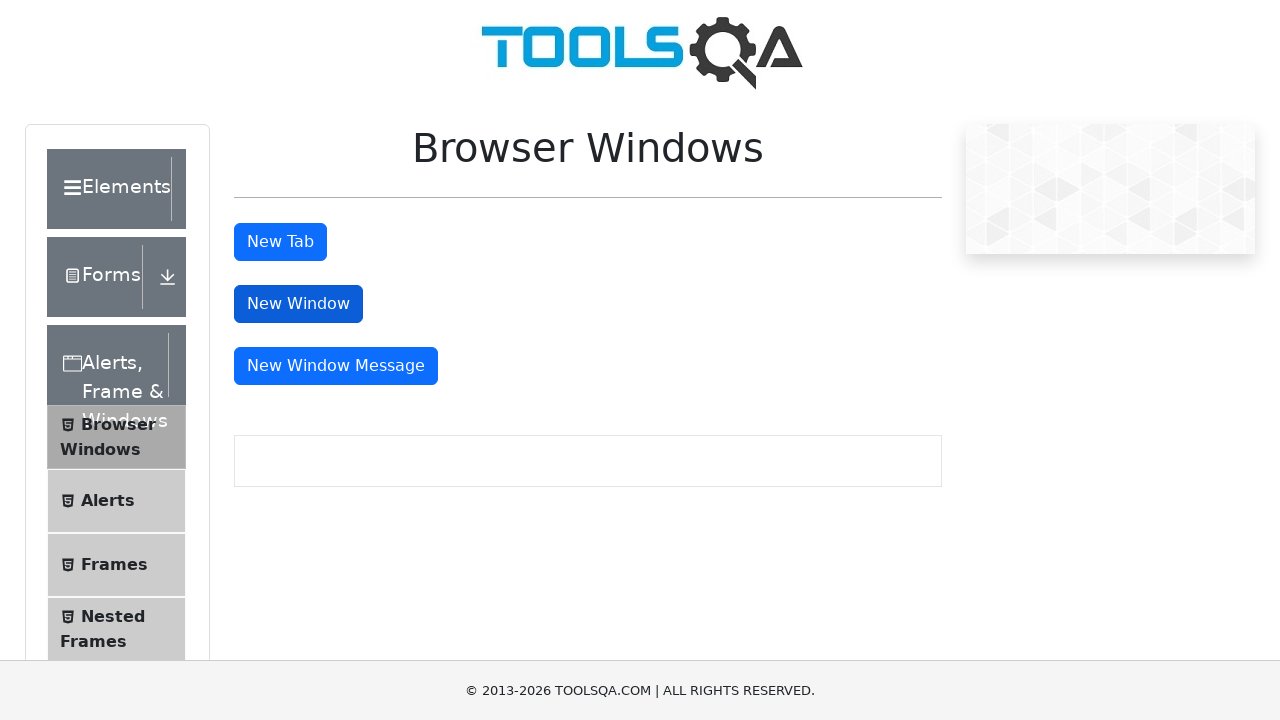

Clicked a primary button to open a new window at (280, 242) on button.btn.btn-primary >> nth=0
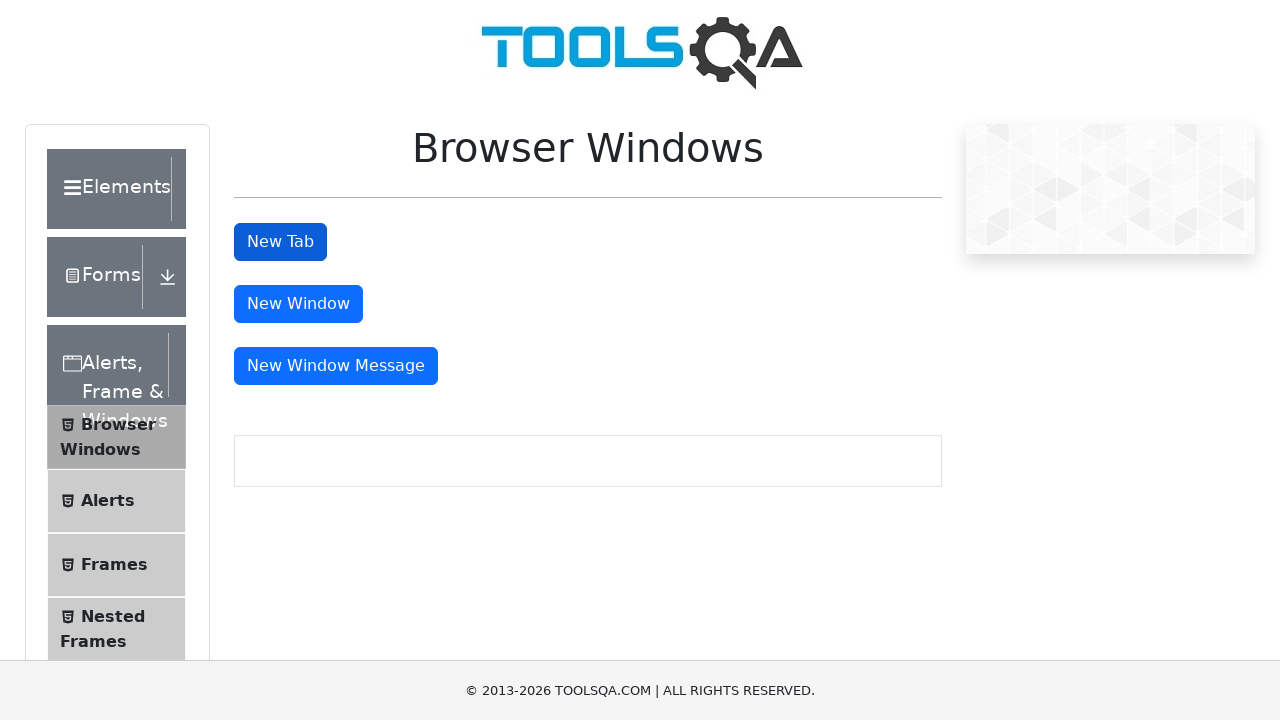

Clicked a primary button to open a new window at (298, 304) on button.btn.btn-primary >> nth=1
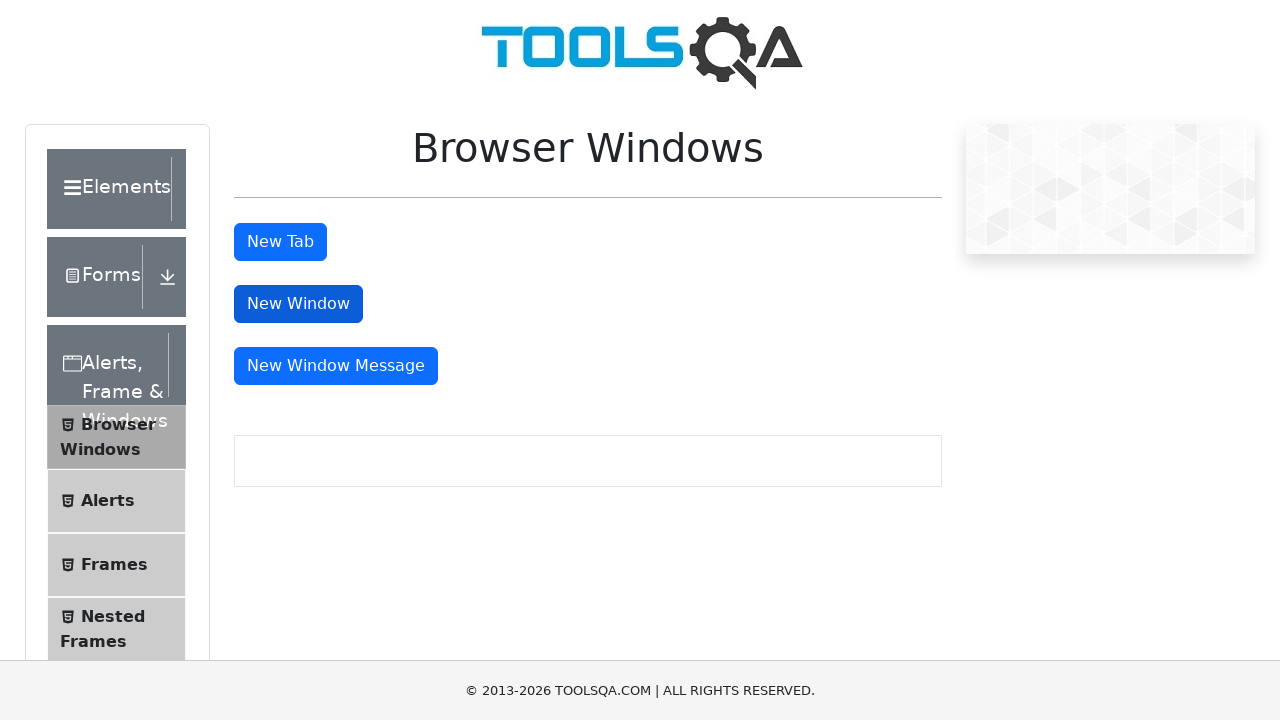

Clicked a primary button to open a new window at (336, 366) on button.btn.btn-primary >> nth=2
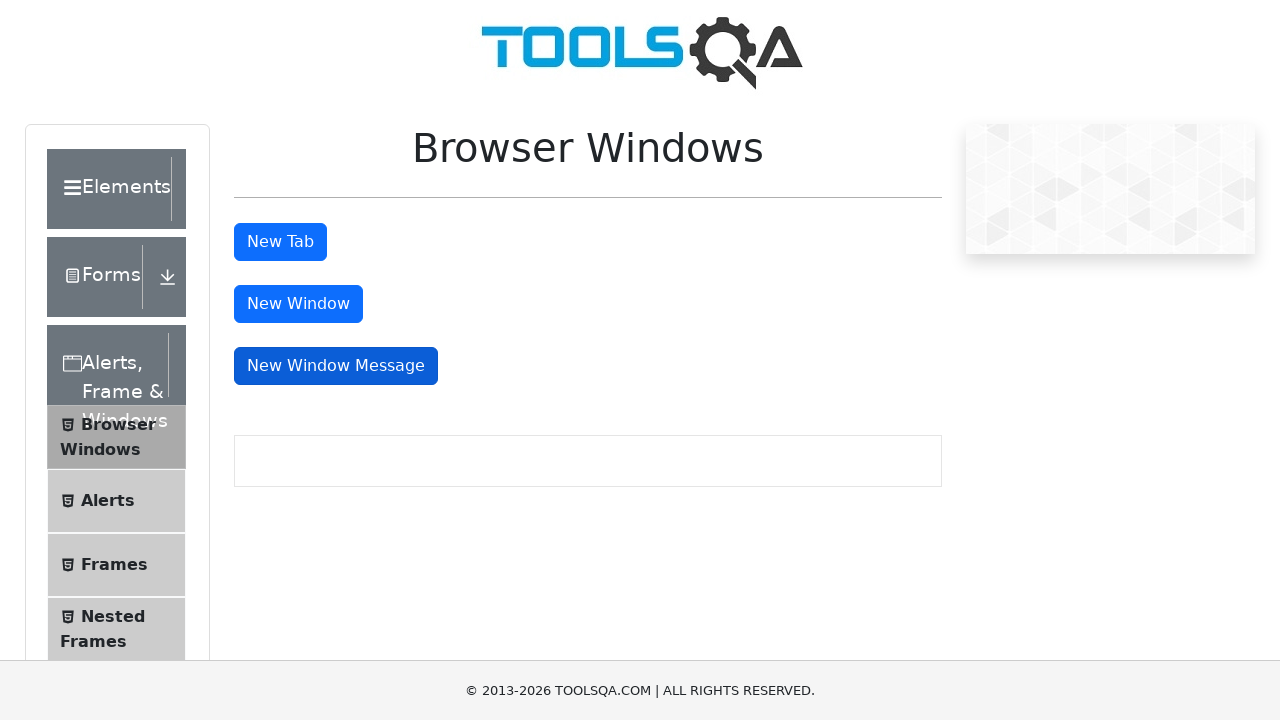

Retrieved all opened browser windows/pages
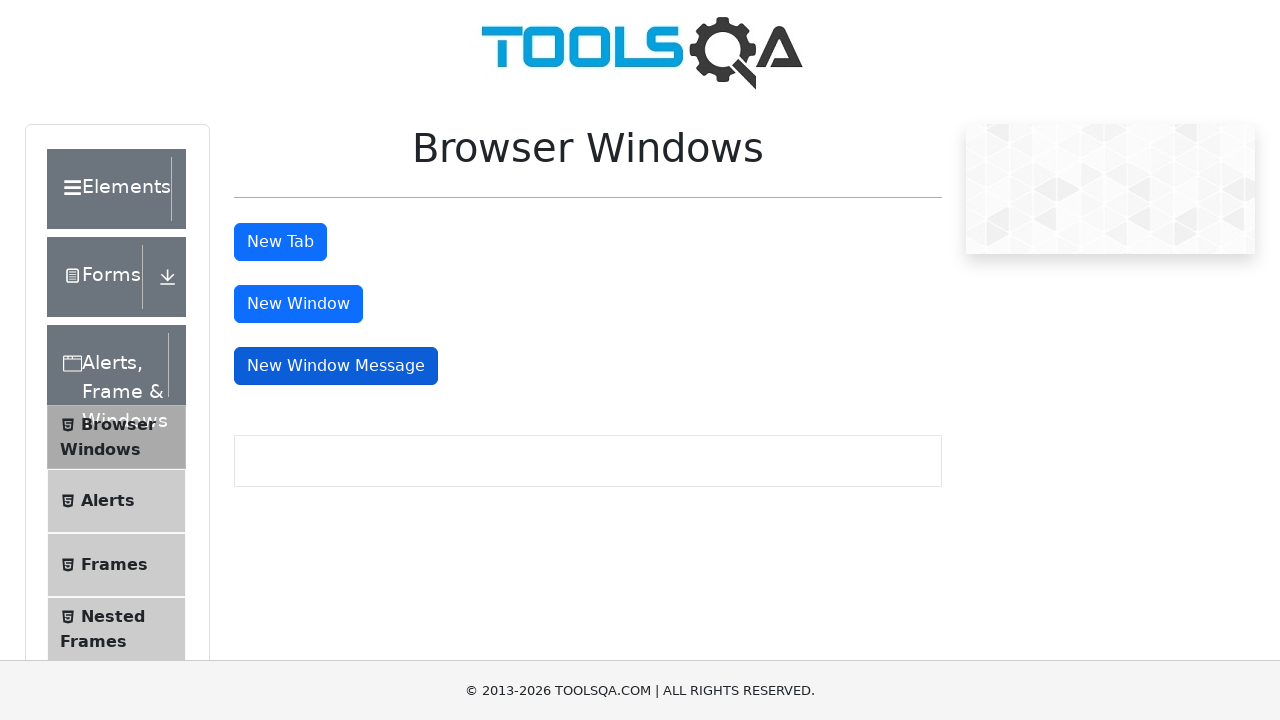

Brought opened window to front
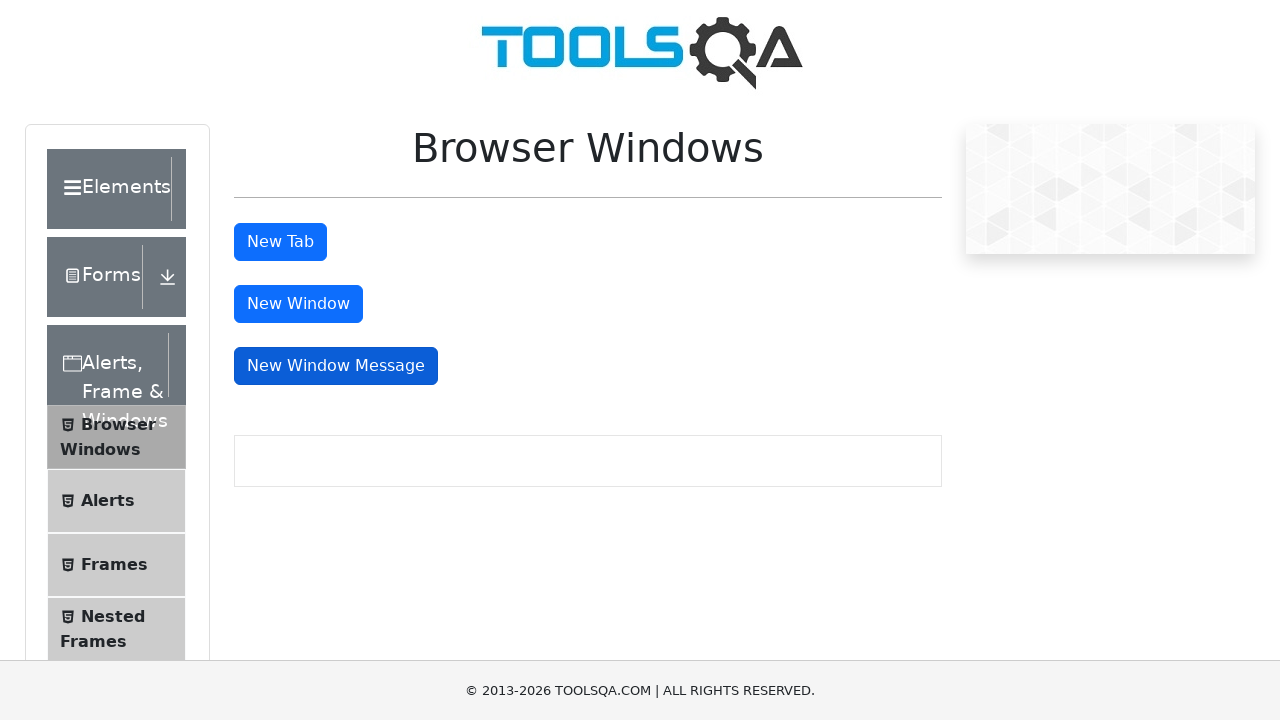

Waited for window to become active
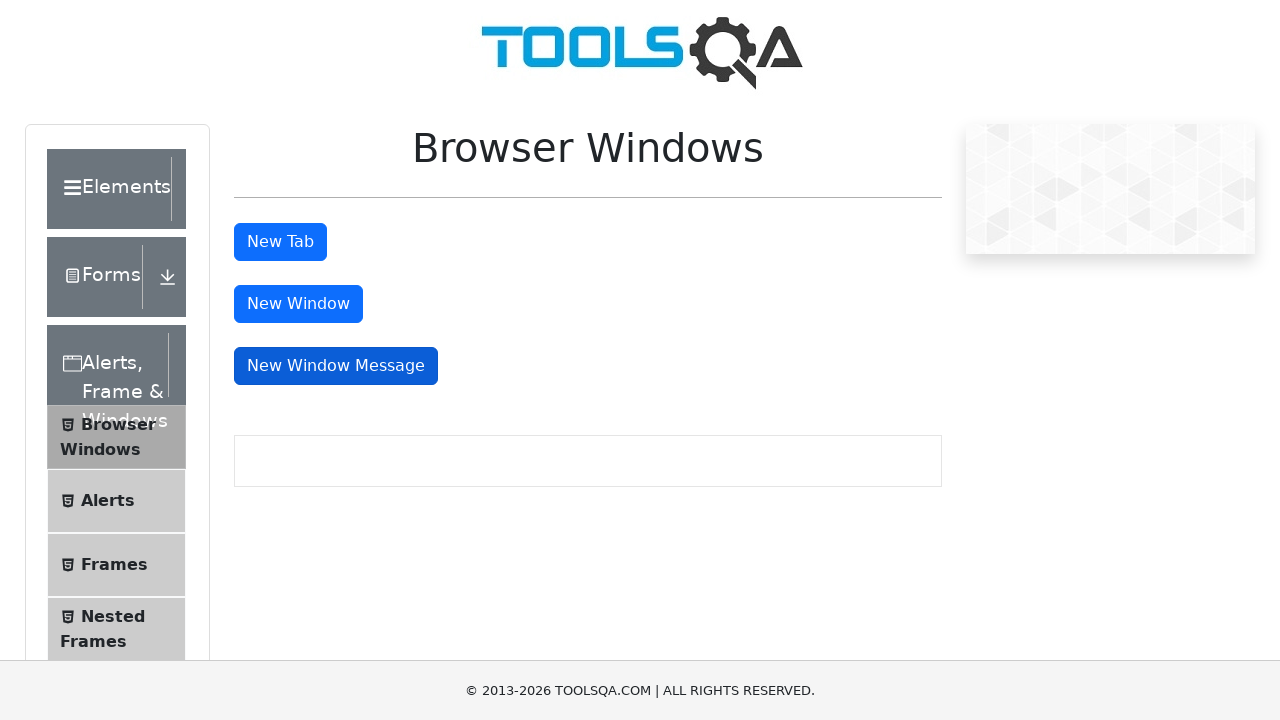

Brought opened window to front
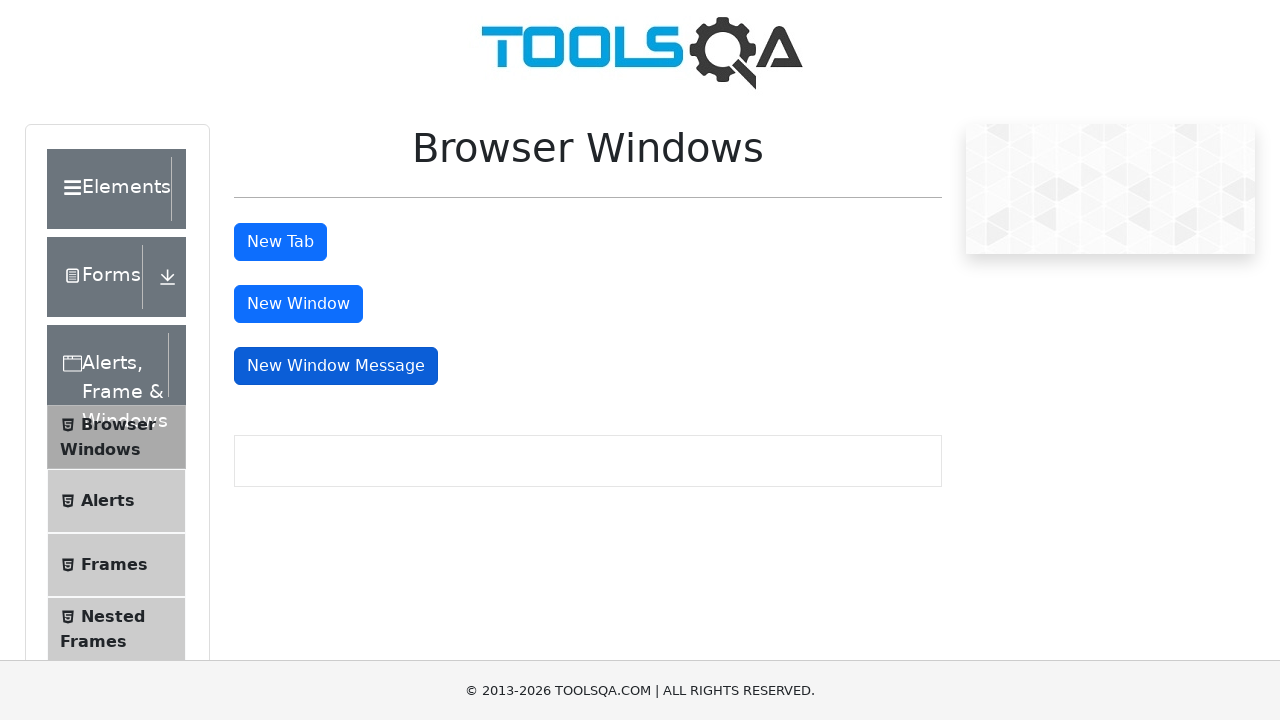

Waited for window to become active
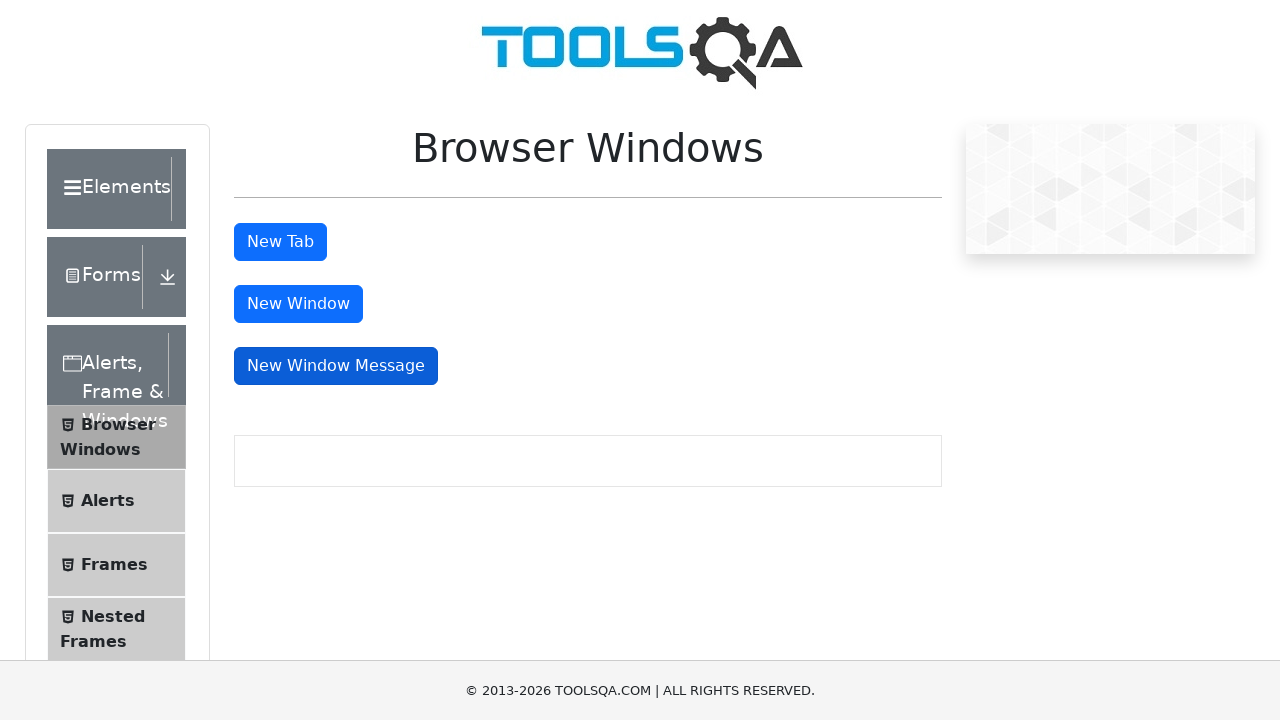

Brought opened window to front
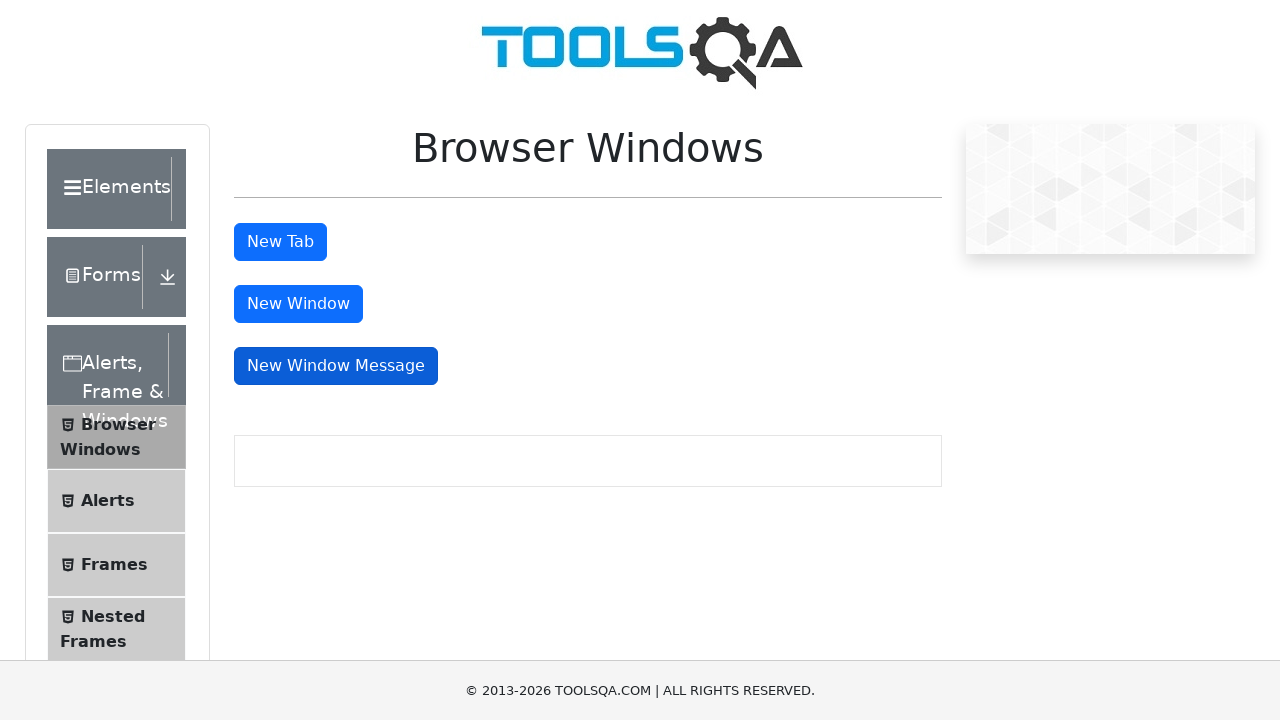

Waited for window to become active
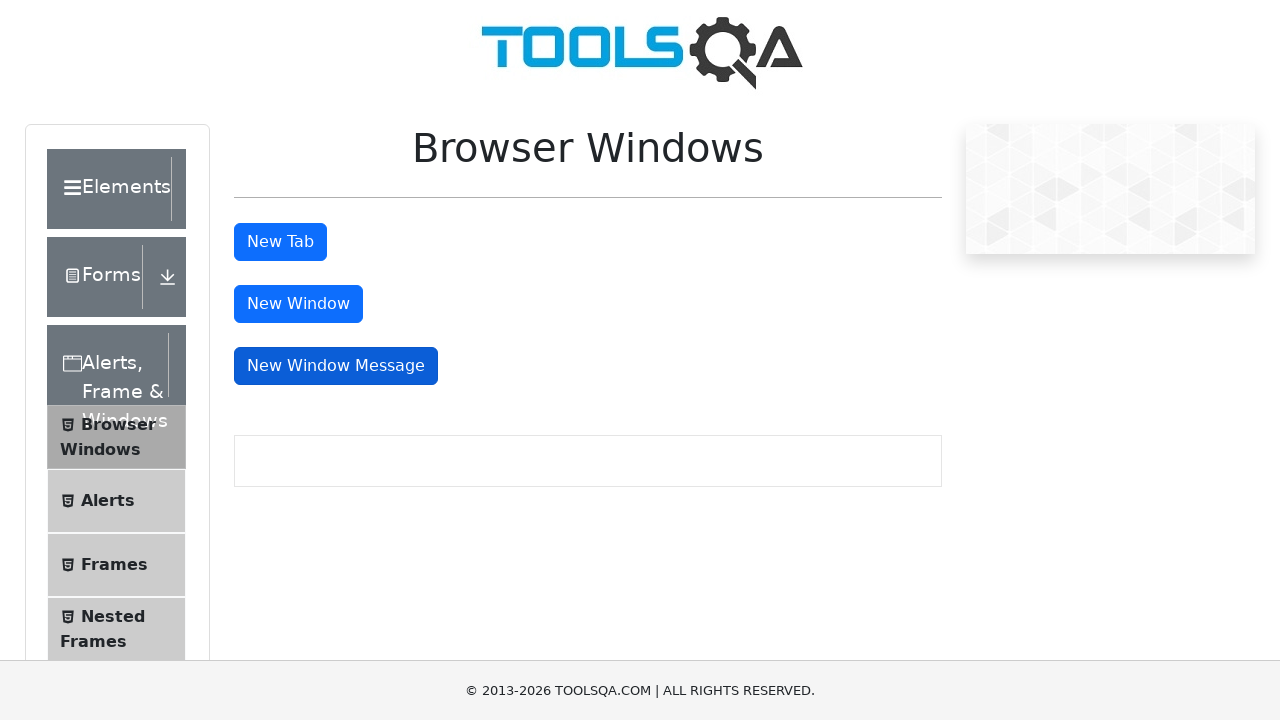

Brought opened window to front
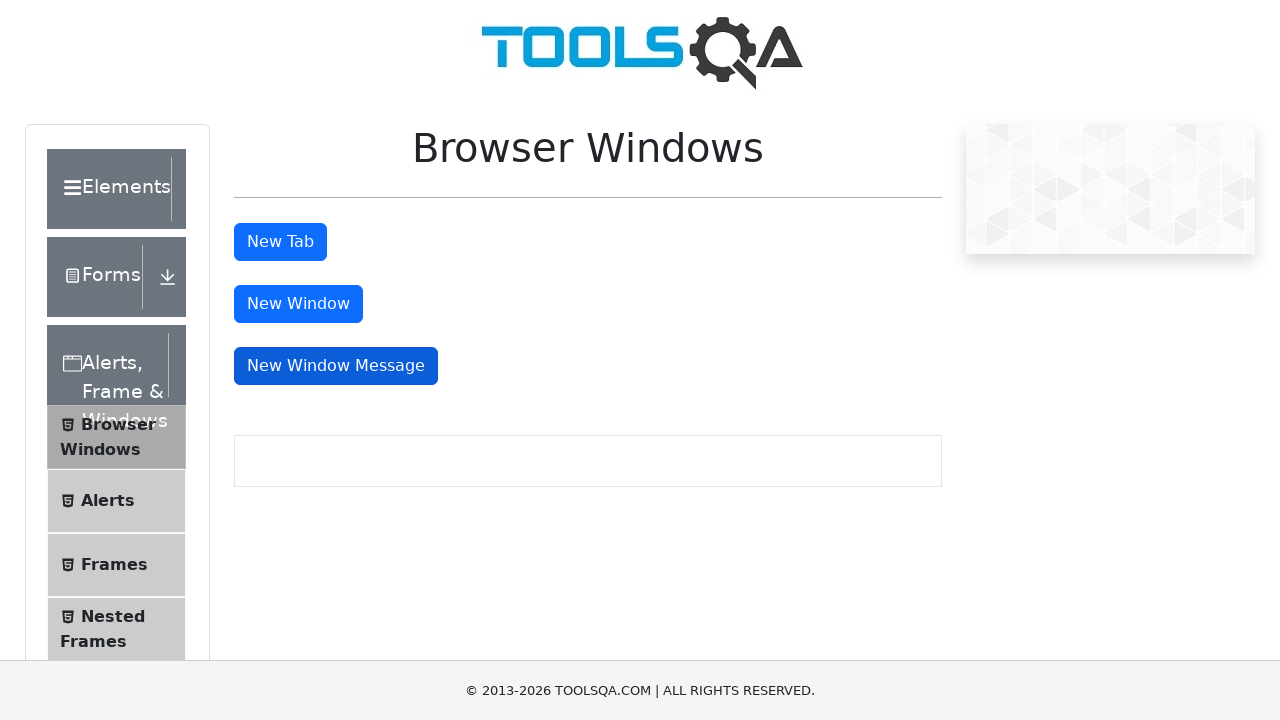

Waited for window to become active
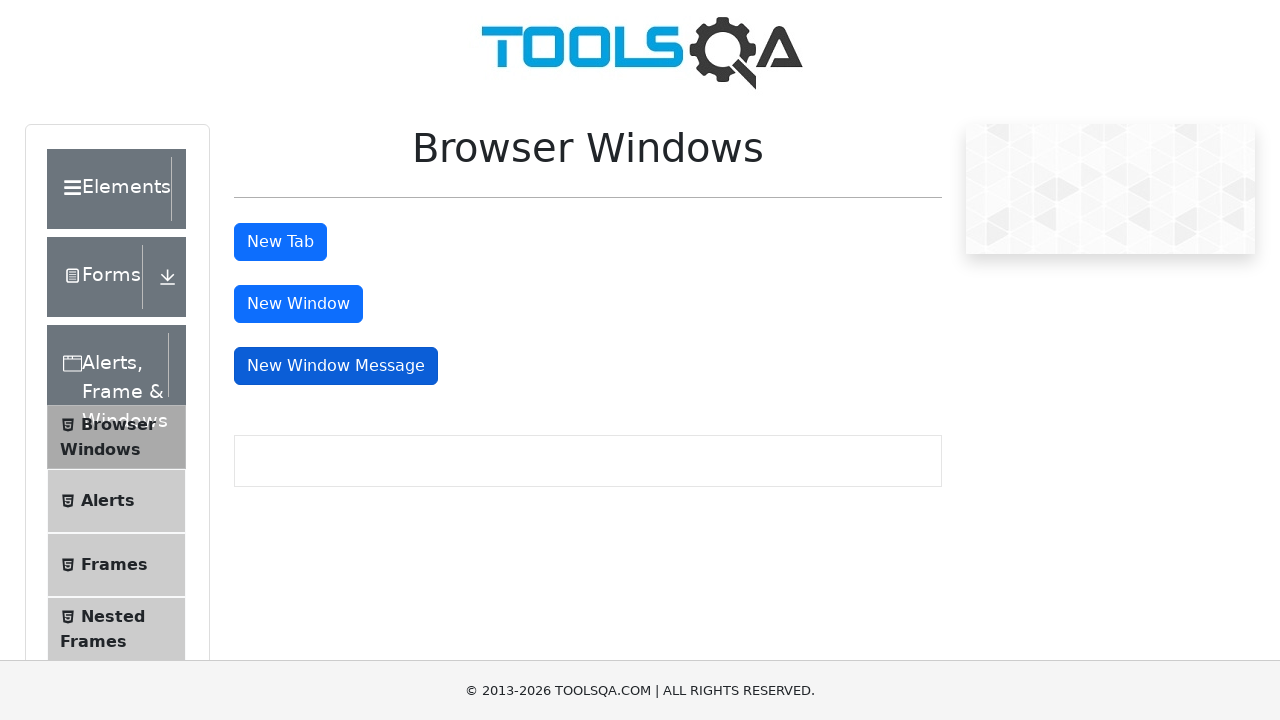

Brought opened window to front
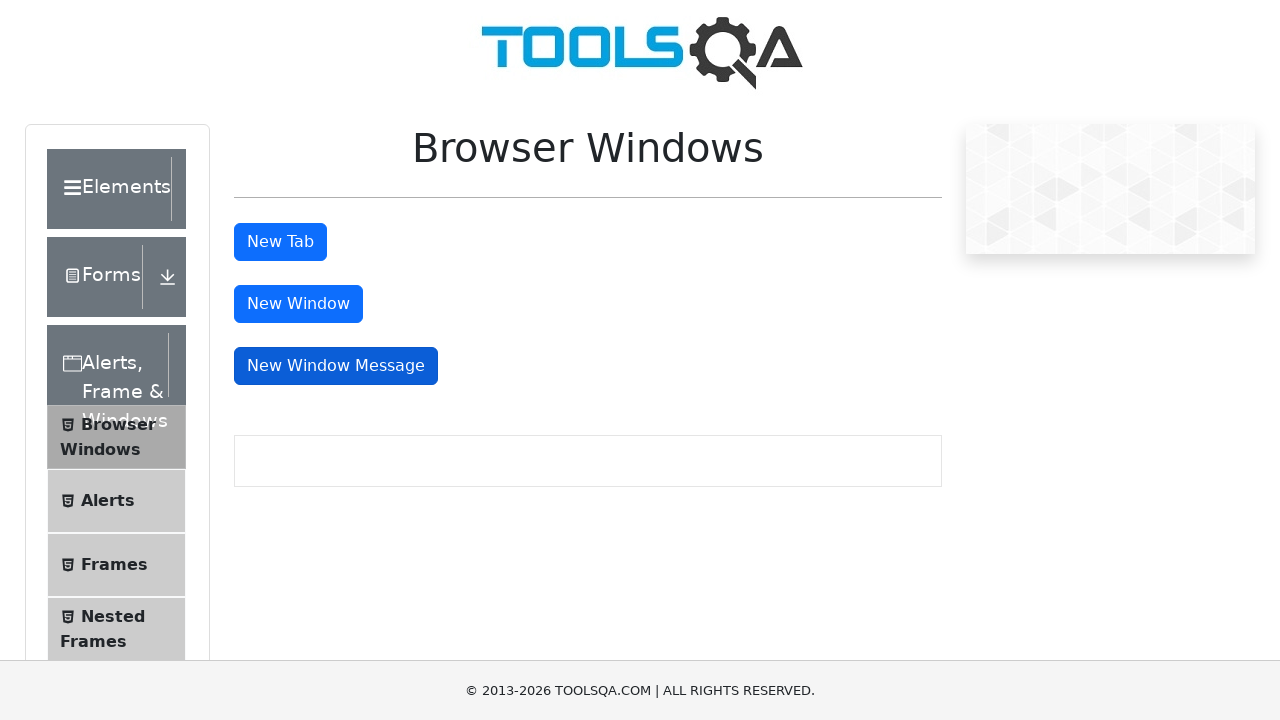

Waited for window to become active
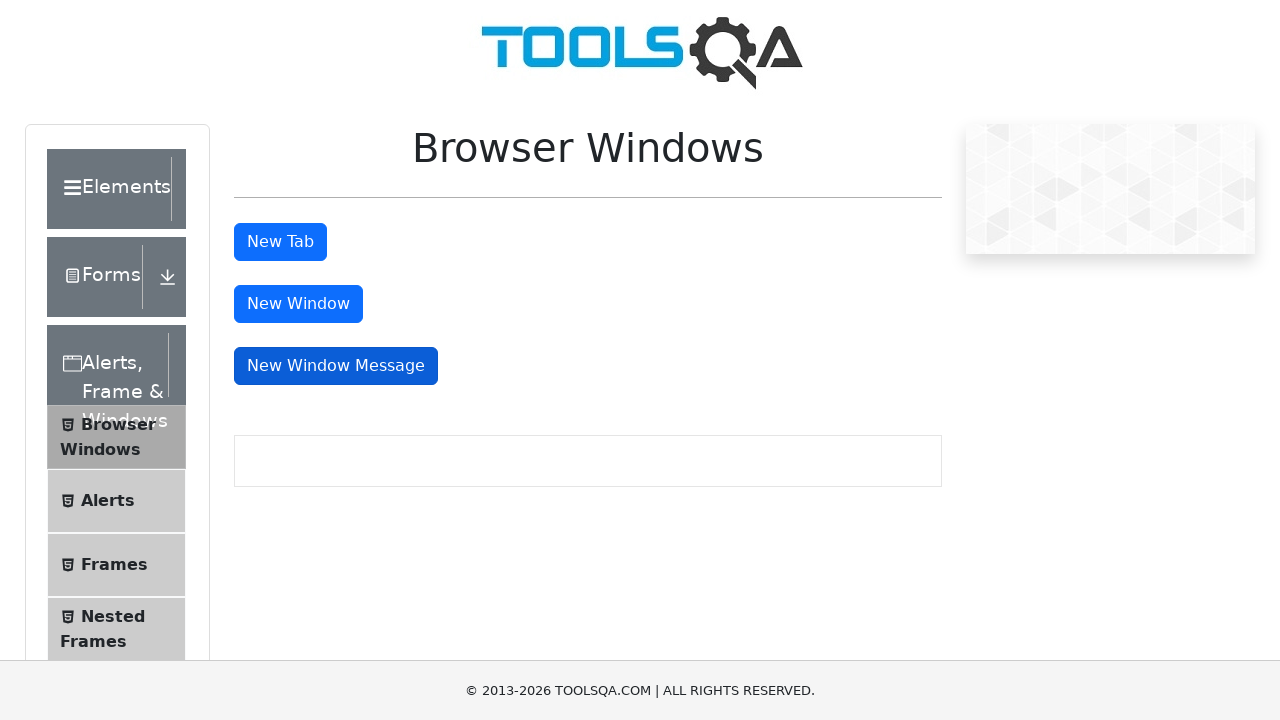

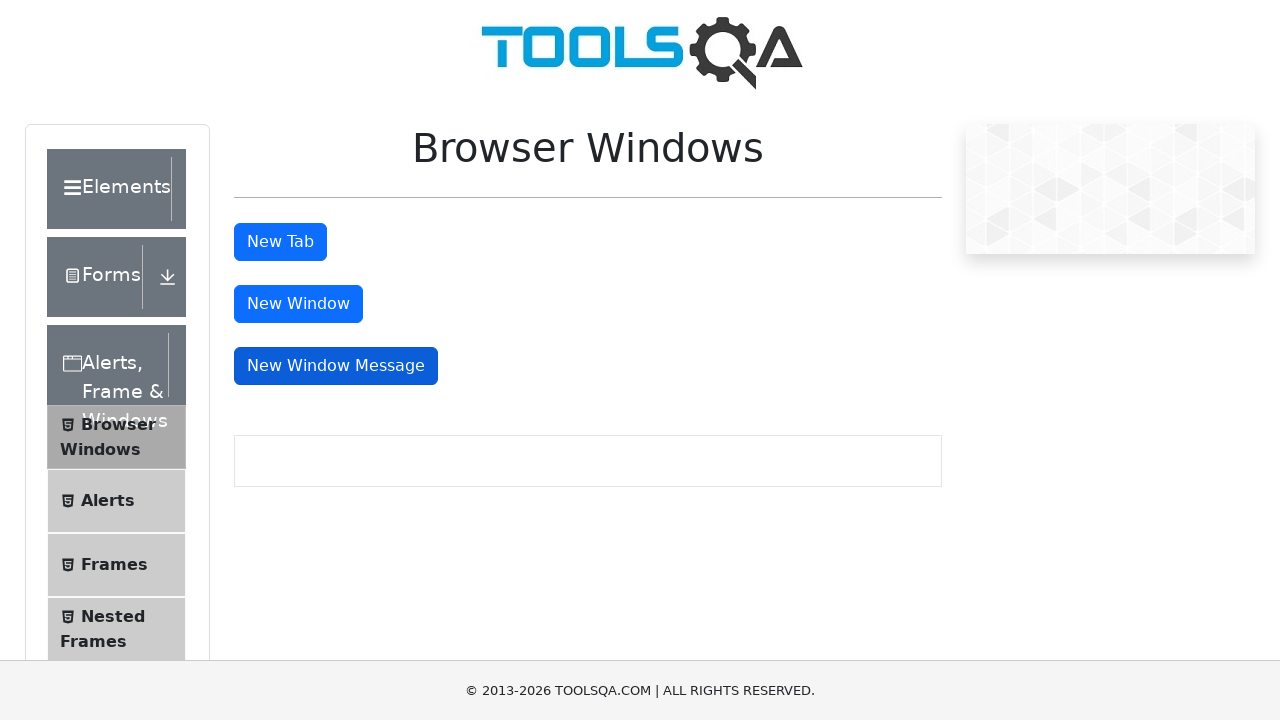